Tests date picker manipulation on the 12306 railway booking site by removing readonly attribute and setting a custom date value

Starting URL: https://www.12306.cn/index/

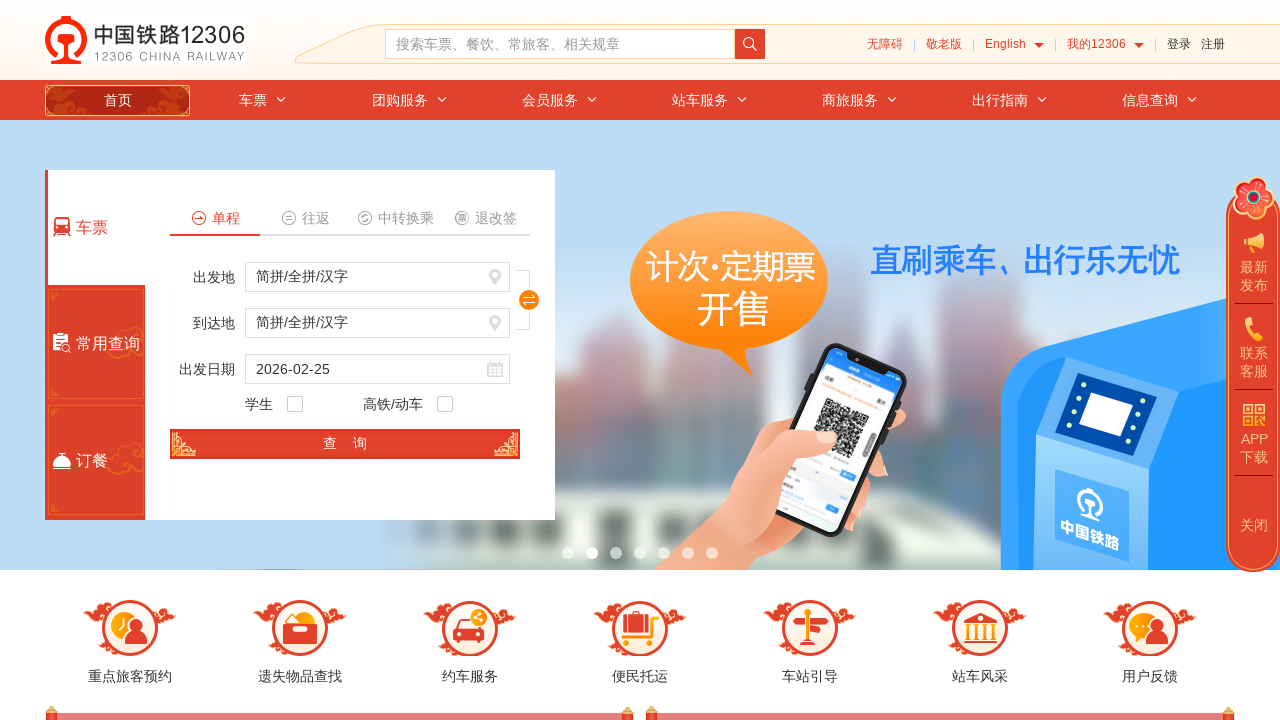

Removed readonly attribute from train_date input field
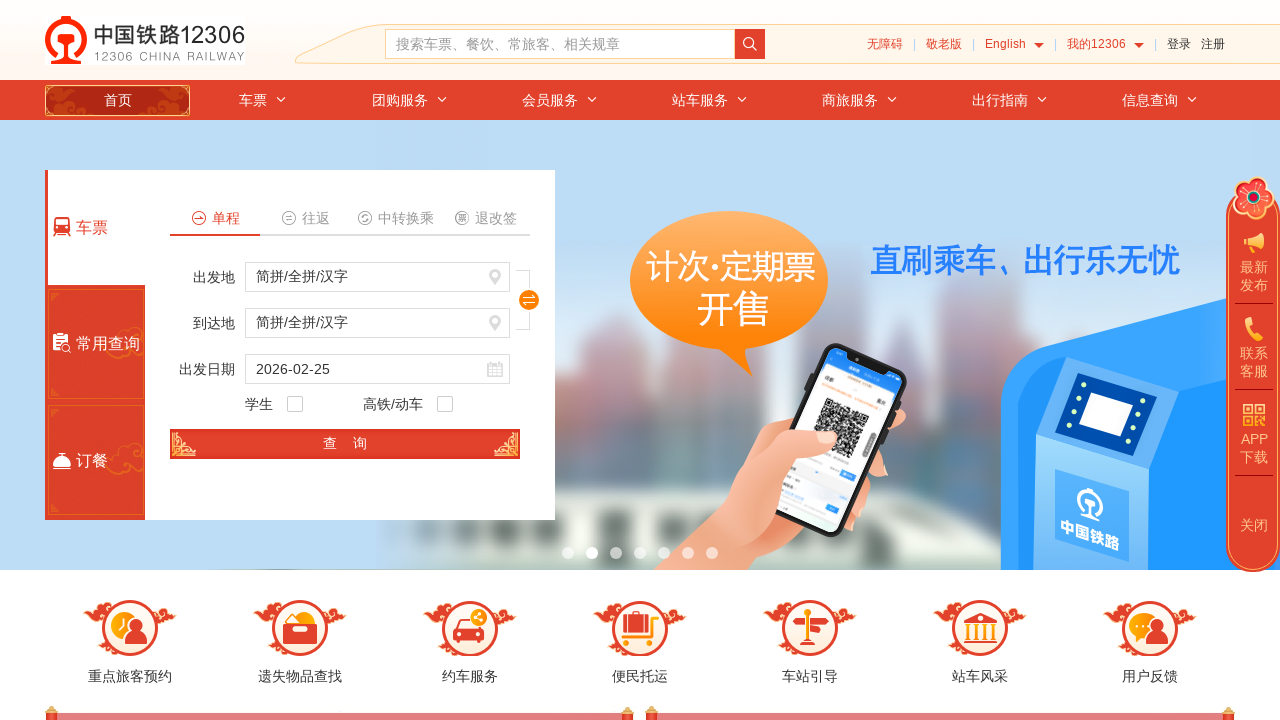

Set train_date field value to 2020-12-30
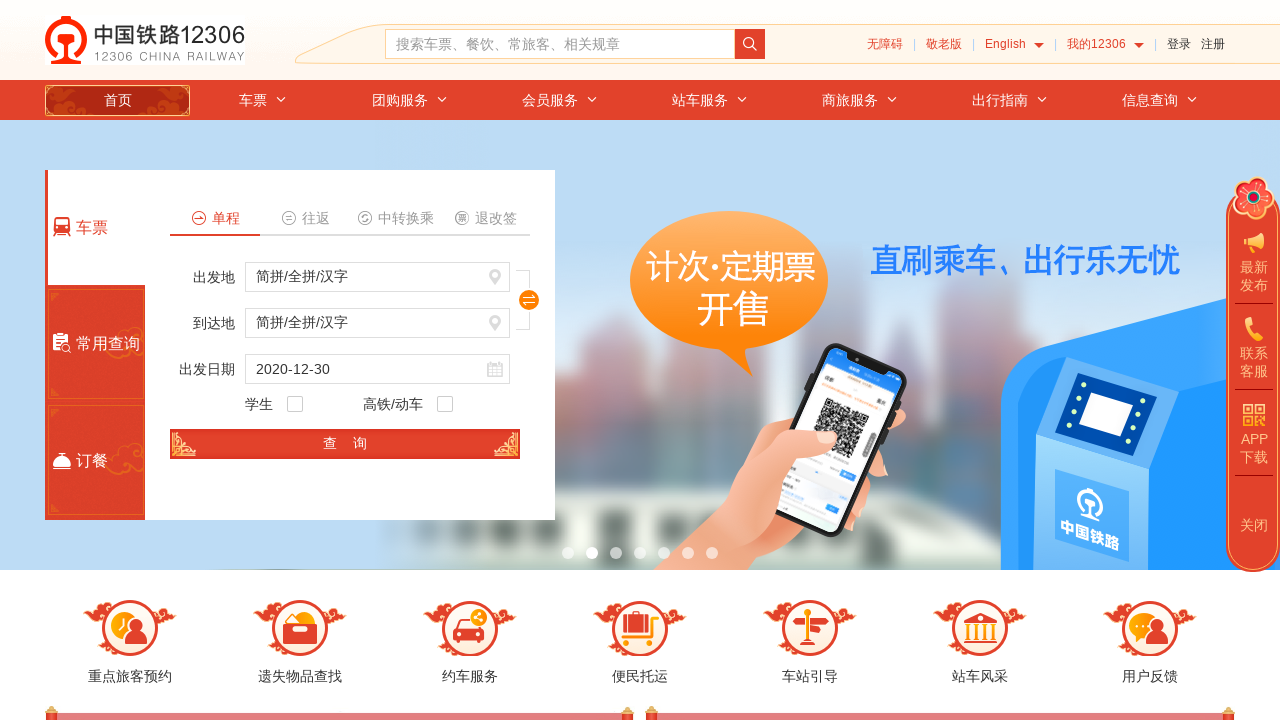

Verified train_date value: 2020-12-30
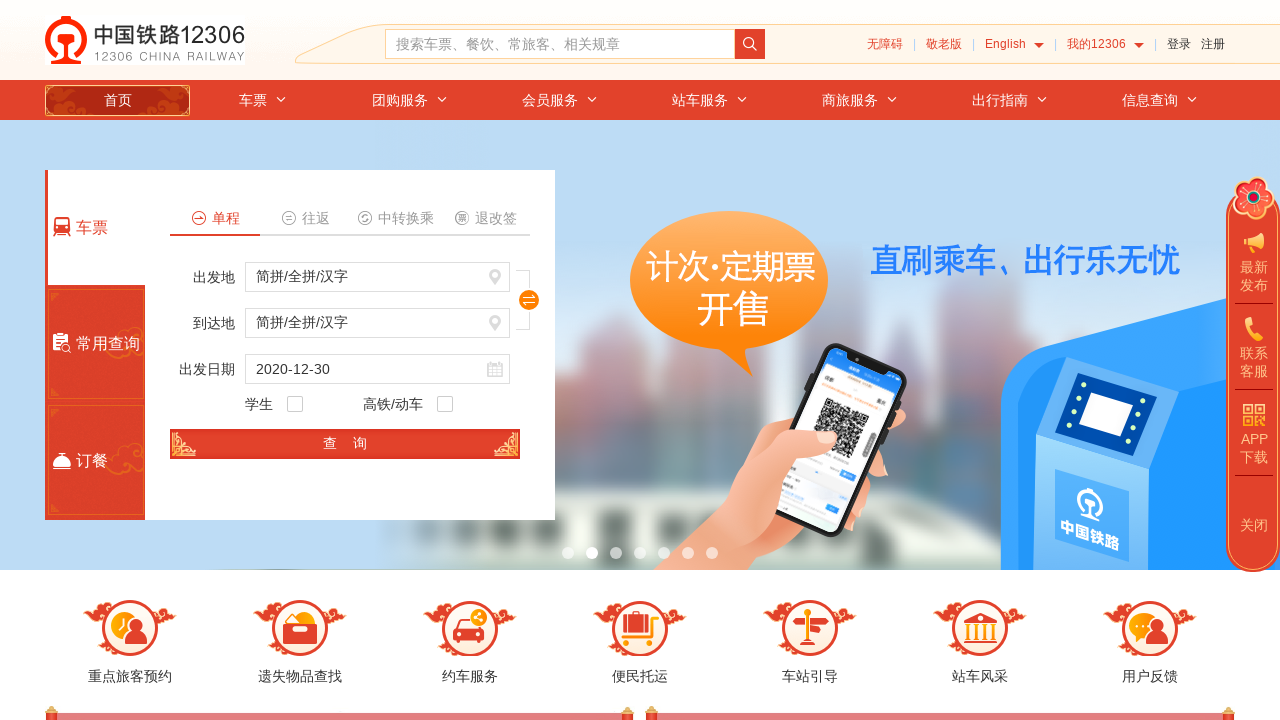

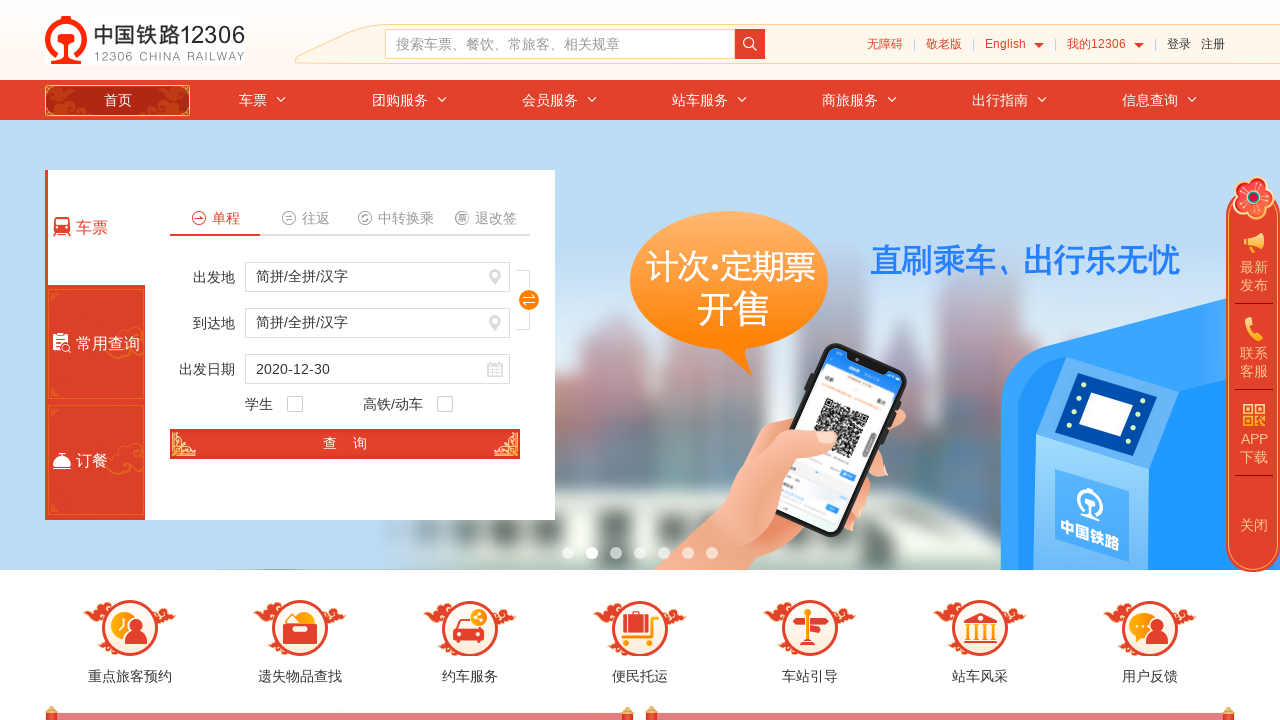